Navigates to wisequarter.com and verifies the URL contains the expected text

Starting URL: https://www.wisequarter.com

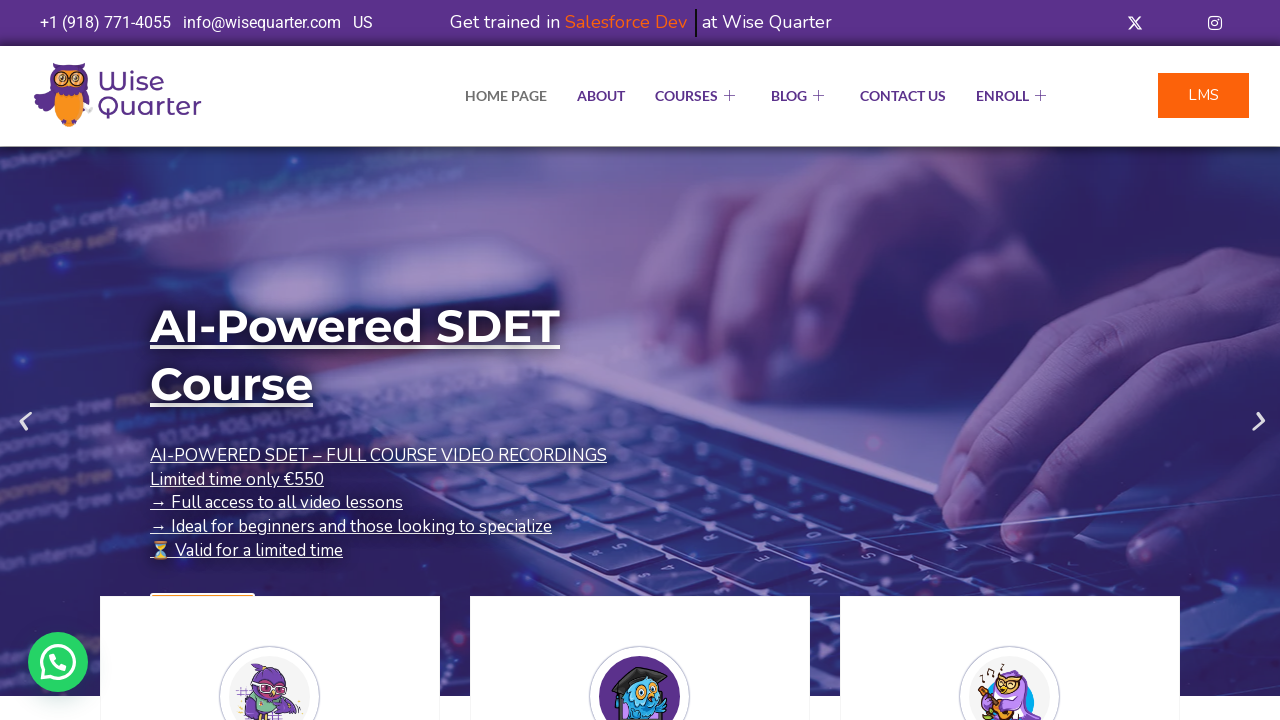

Navigated to https://www.wisequarter.com
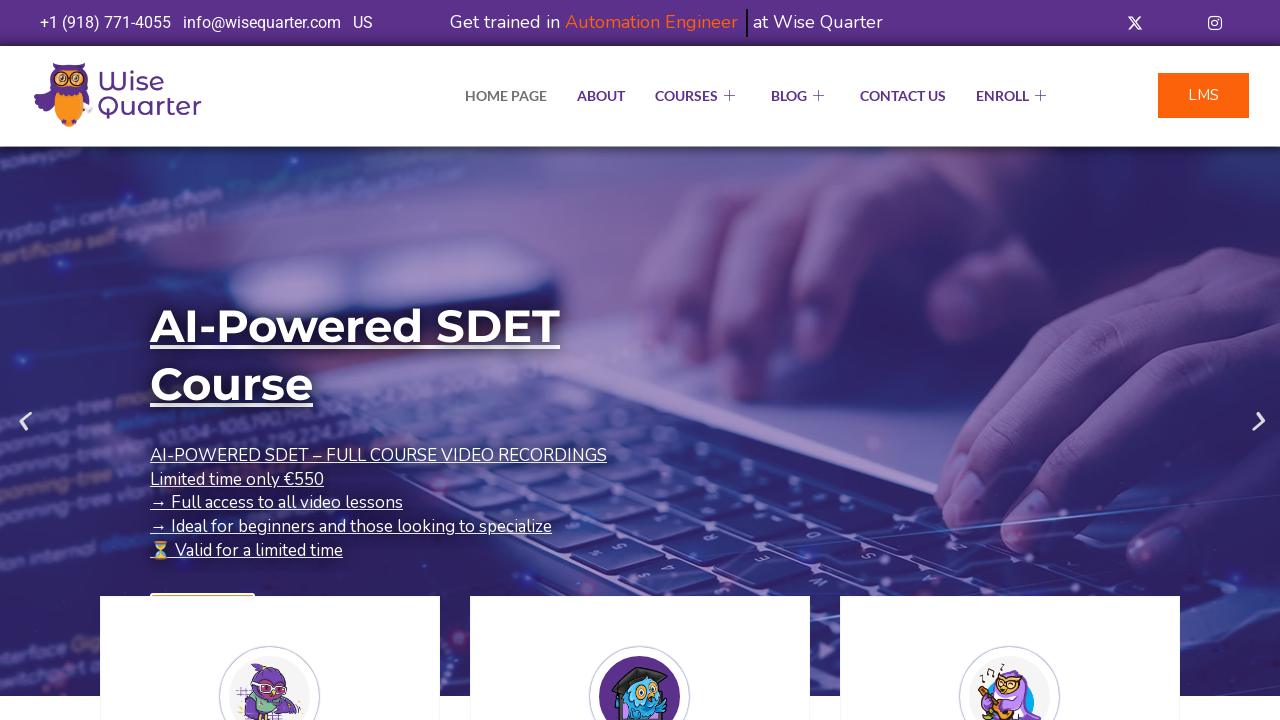

Verified URL contains 'wisequarter'
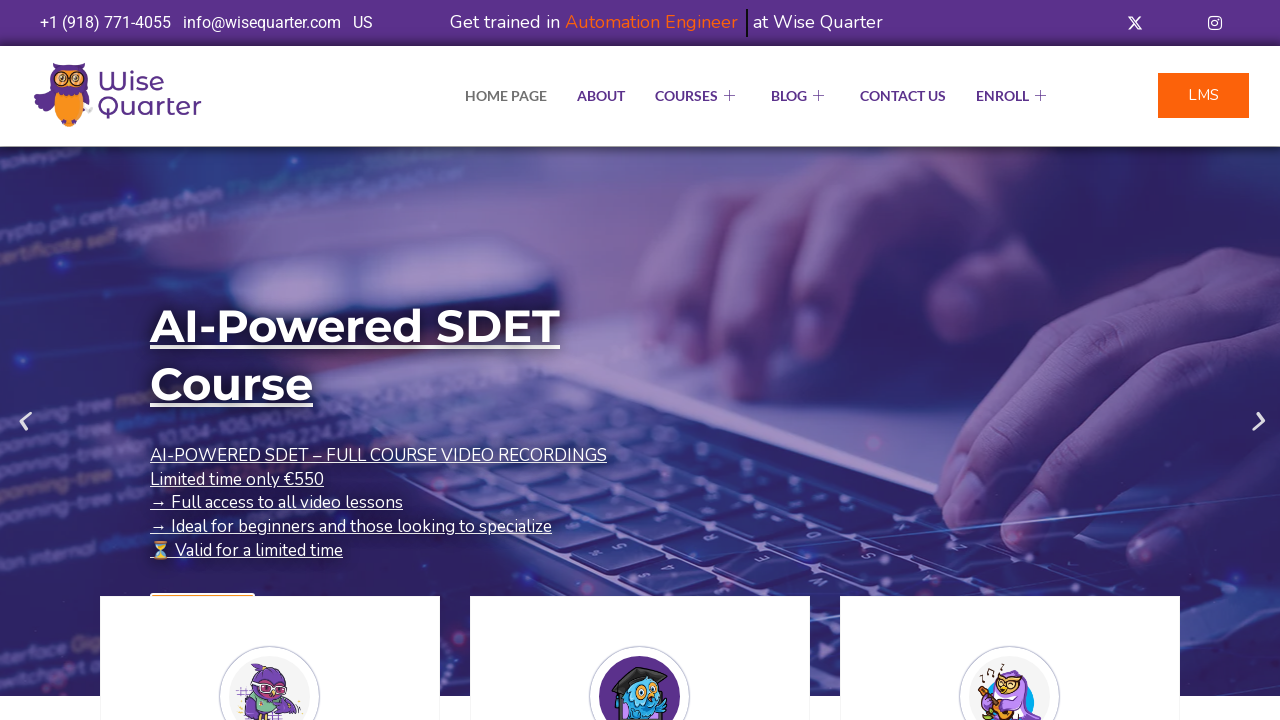

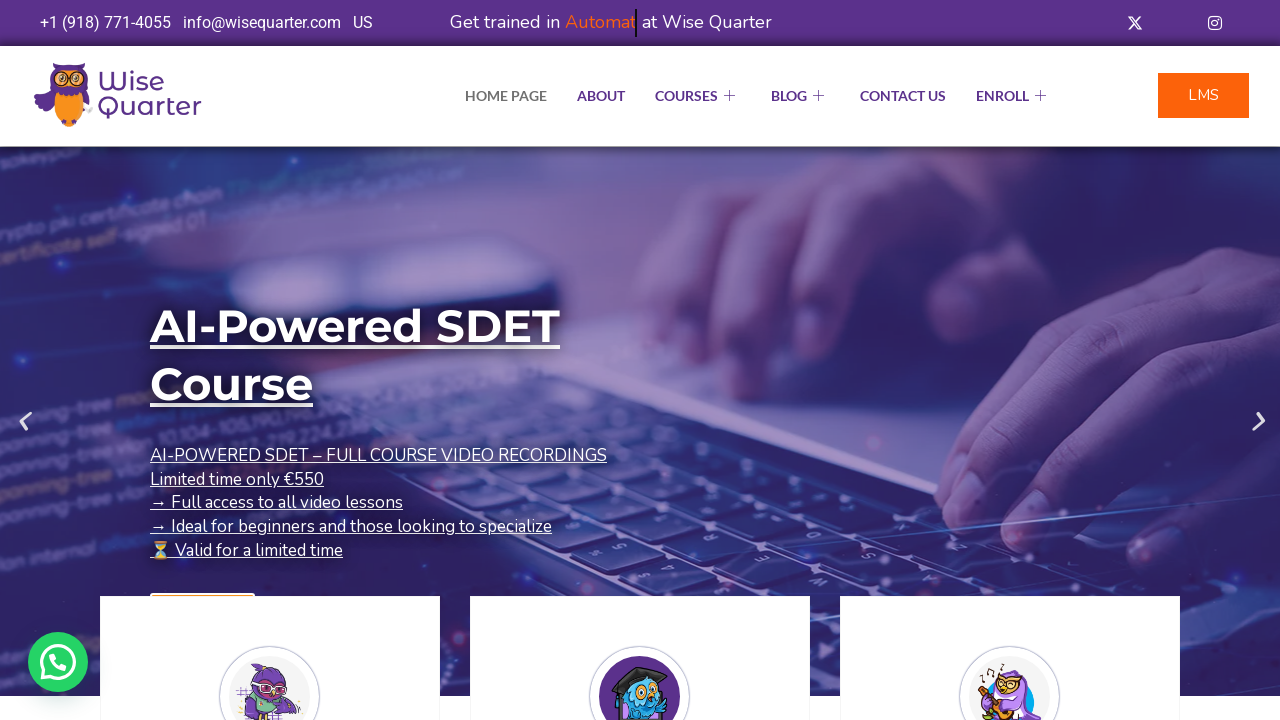